Navigates to the Rahul Shetty Academy Automation Practice page and verifies it loads successfully

Starting URL: https://rahulshettyacademy.com/AutomationPractice/

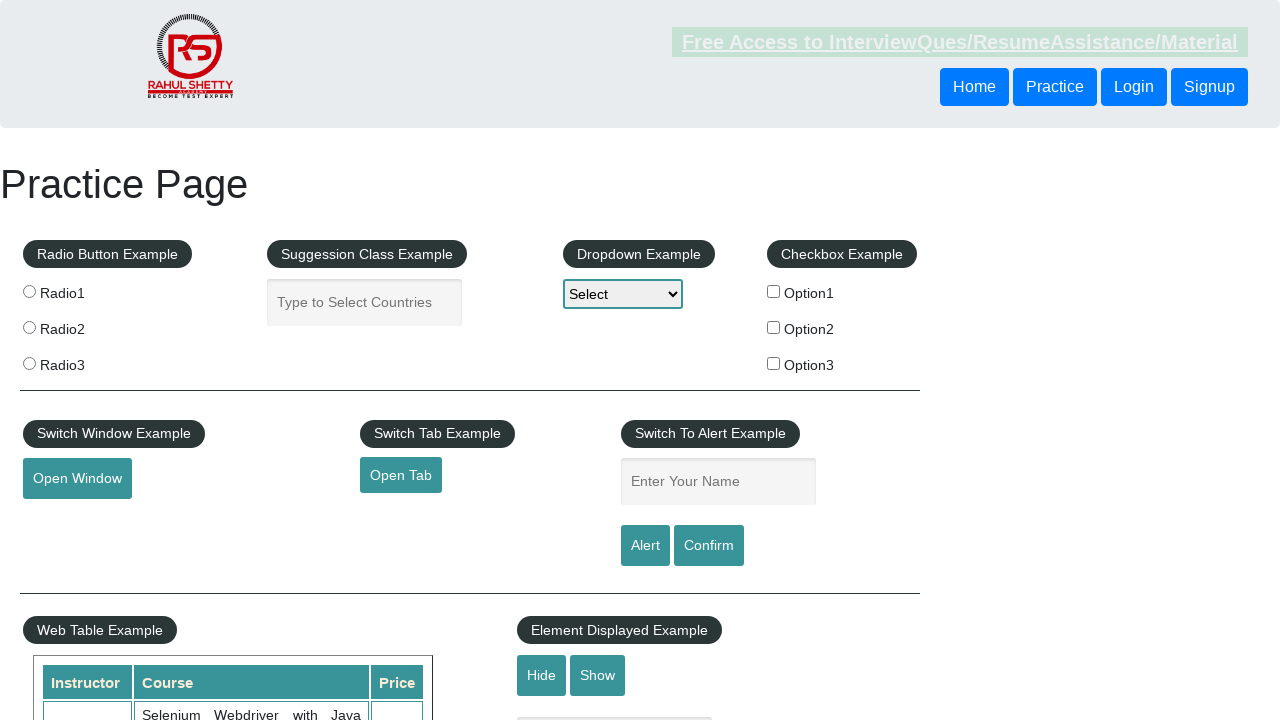

Page DOM content loaded
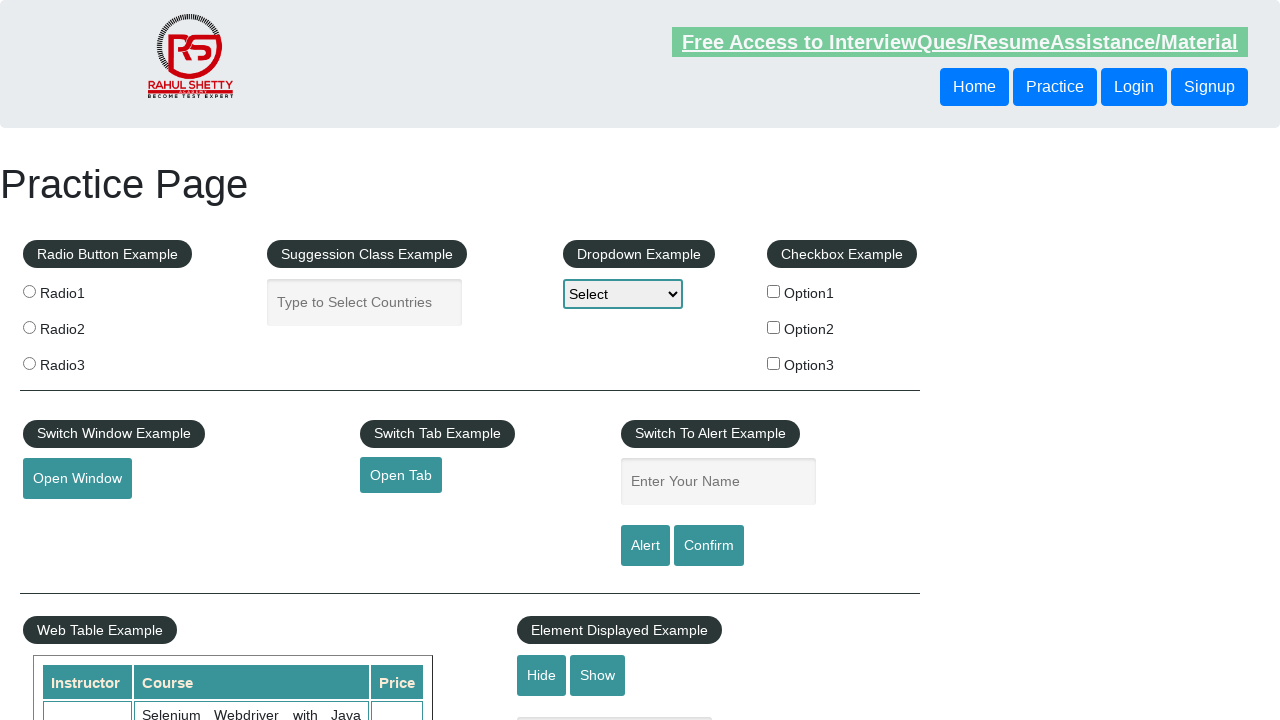

Page header (h1) element found - Rahul Shetty Academy Automation Practice page loaded successfully
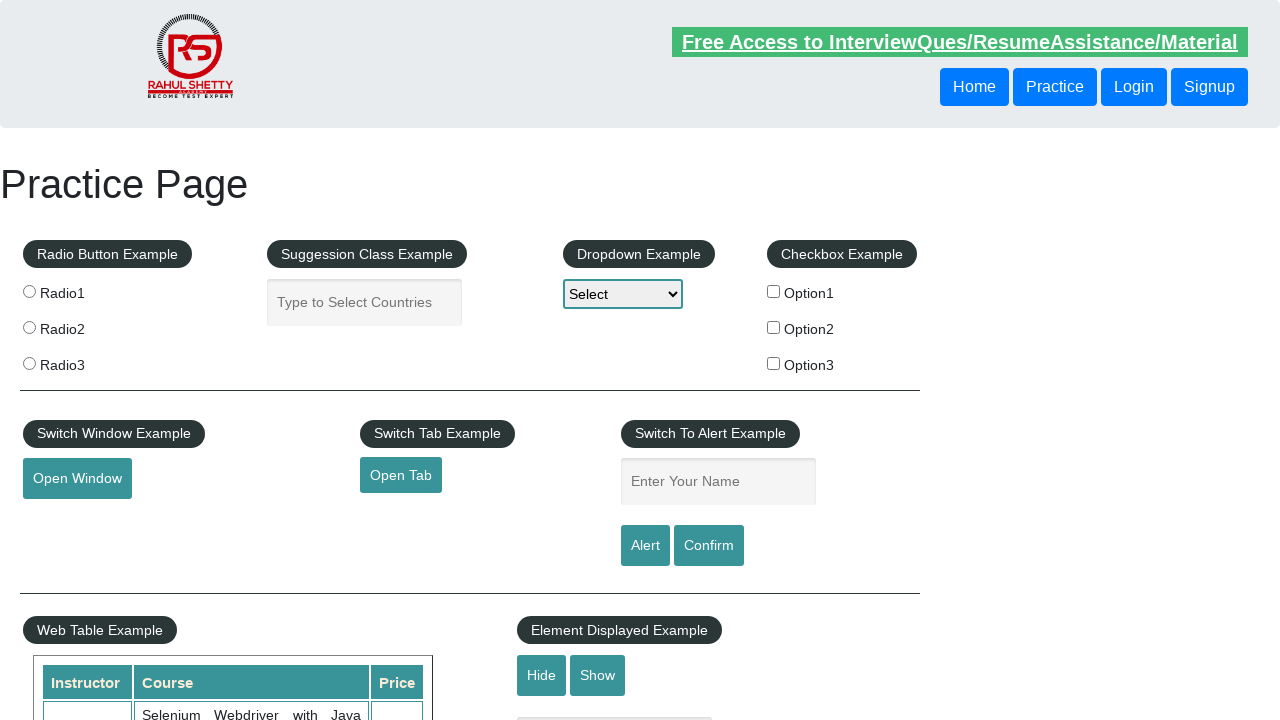

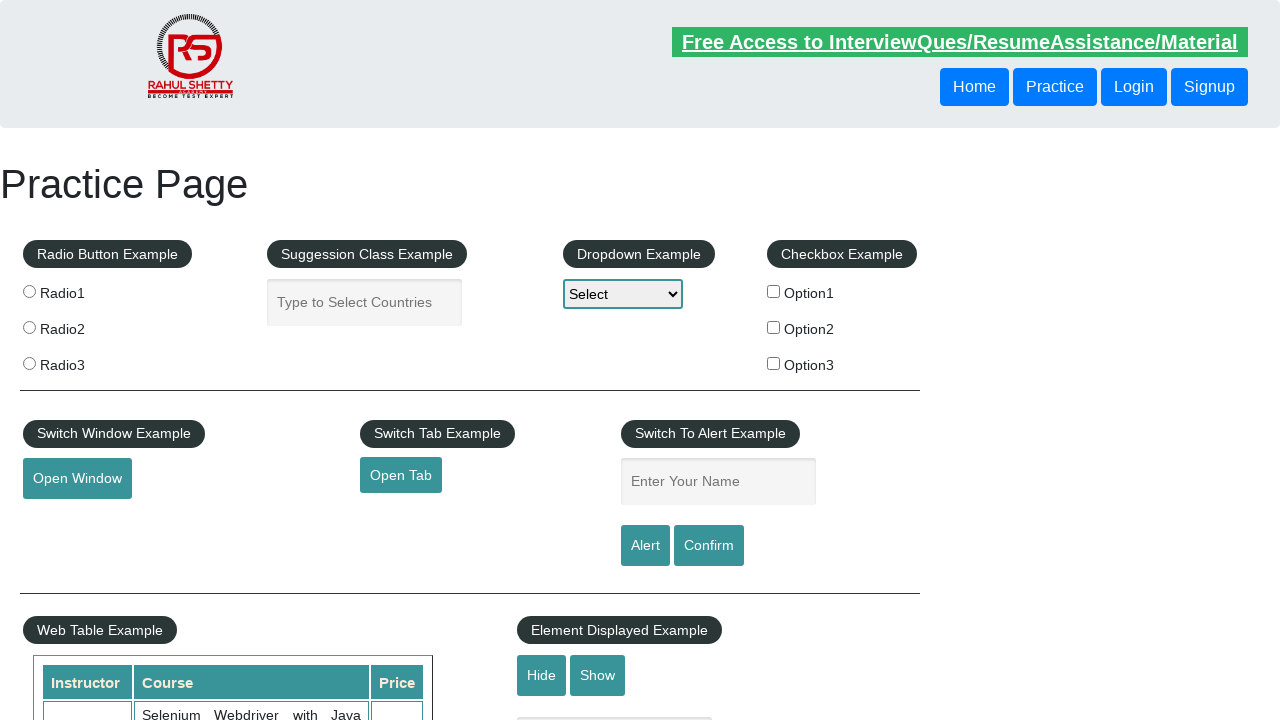